Opens a Microsoft DevBlogs article page and scrolls to the bottom to ensure full page content is loaded.

Starting URL: https://devblogs.microsoft.com/ise/api-testing-using-http-files/

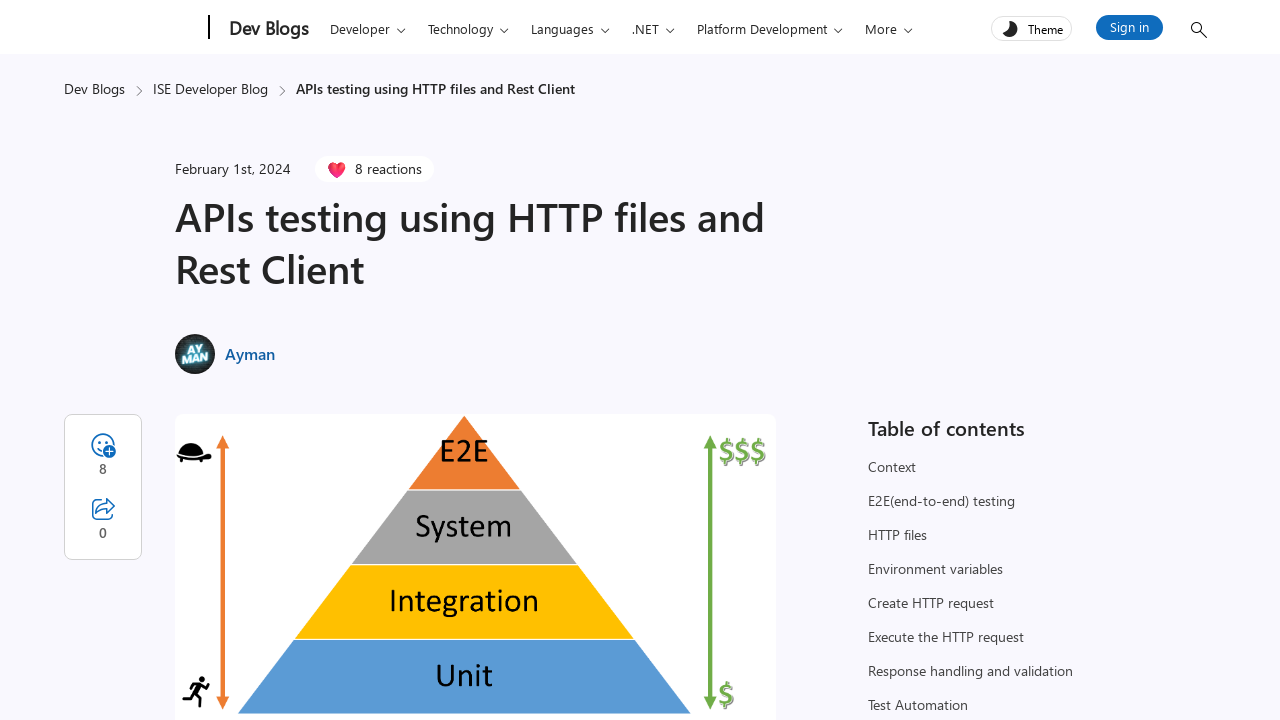

Scrolled to bottom of the page
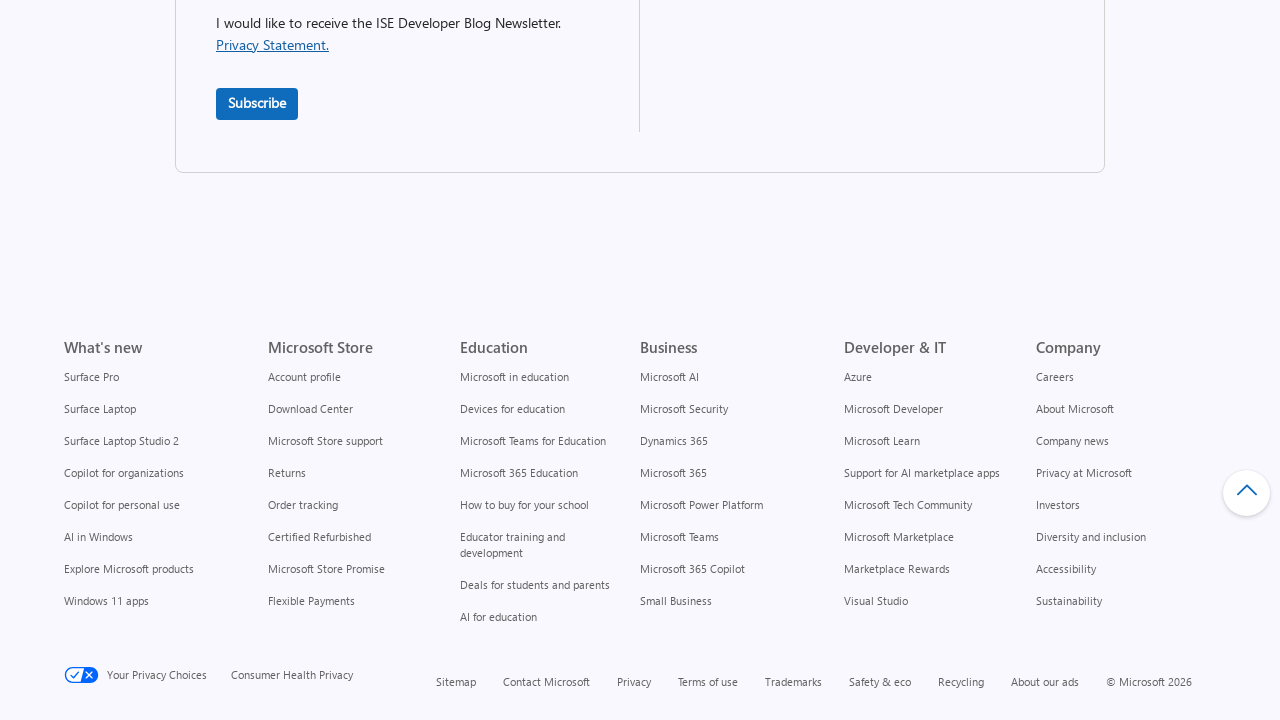

Page fully loaded after scrolling
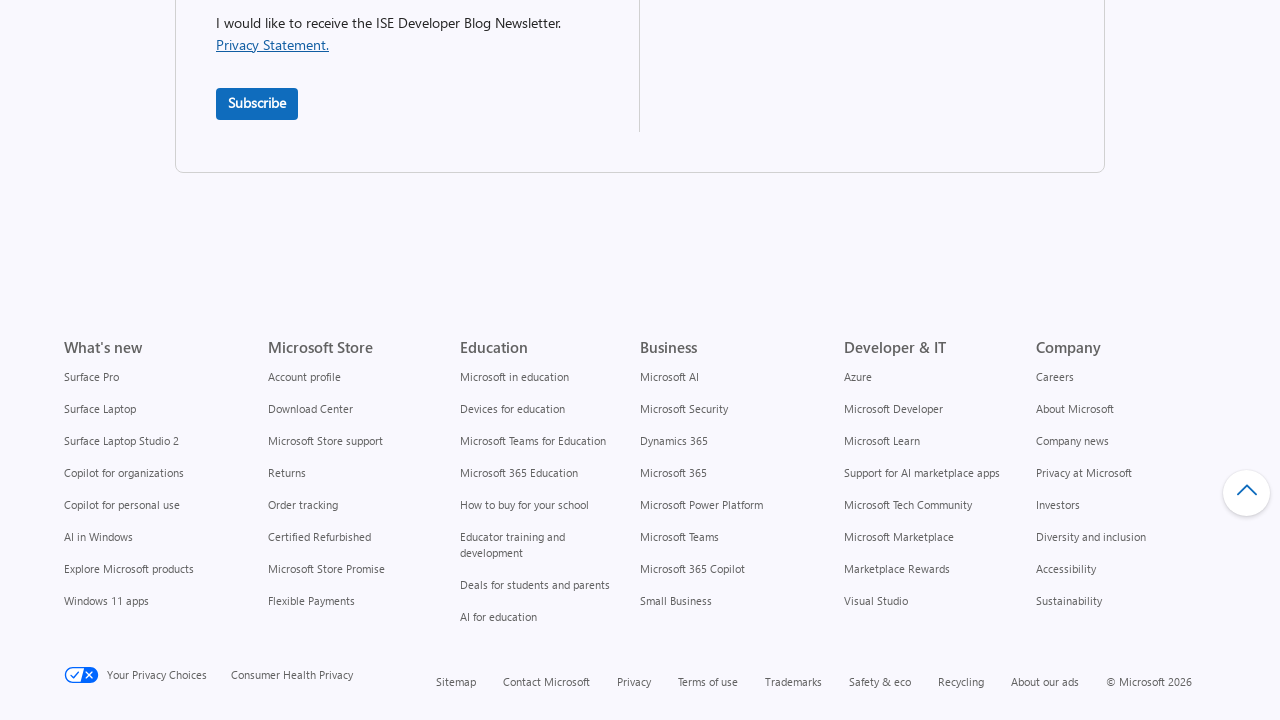

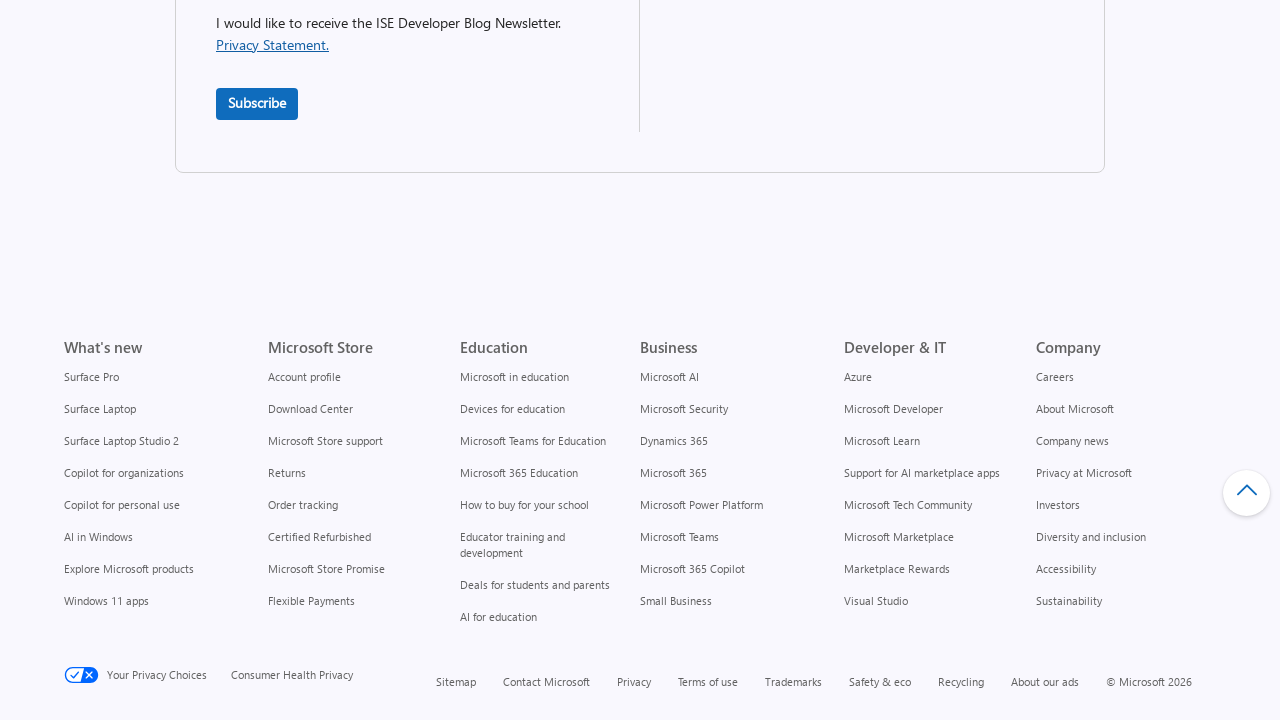